Navigates to the Funda real estate website's Amsterdam property listings page

Starting URL: https://www.funda.nl/koop/amsterdam/

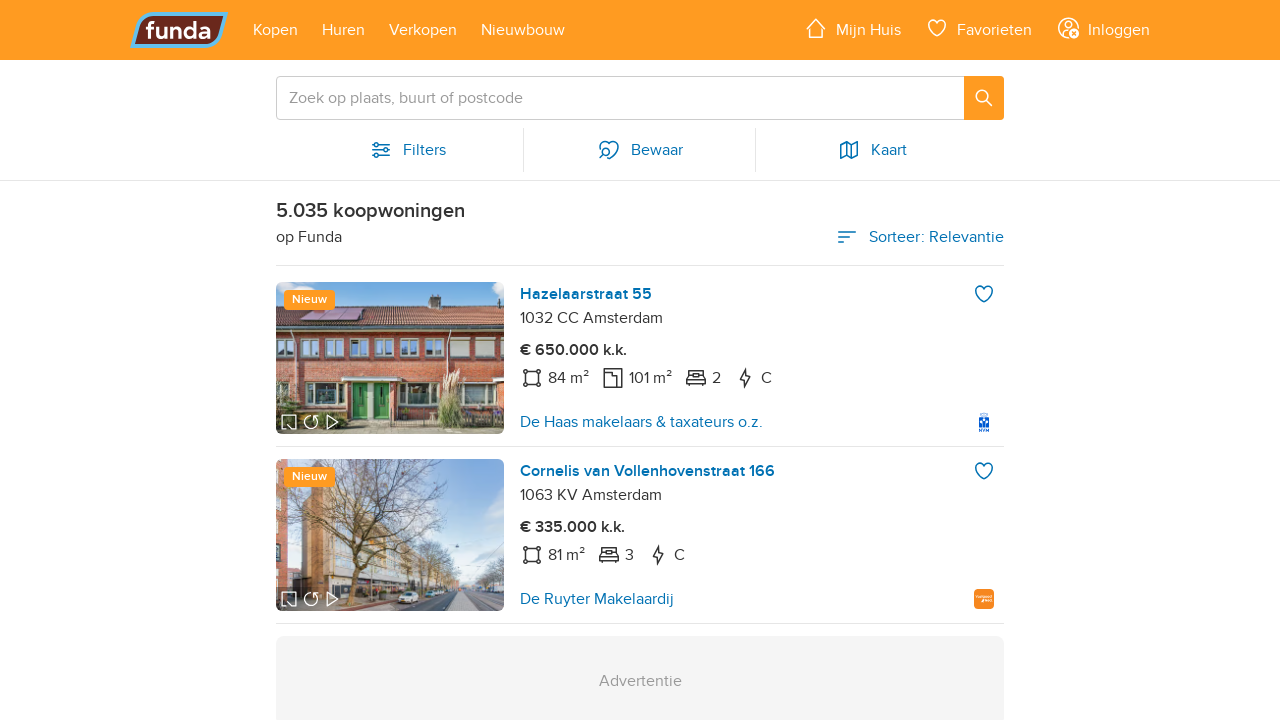

Navigated to Funda Amsterdam property listings page
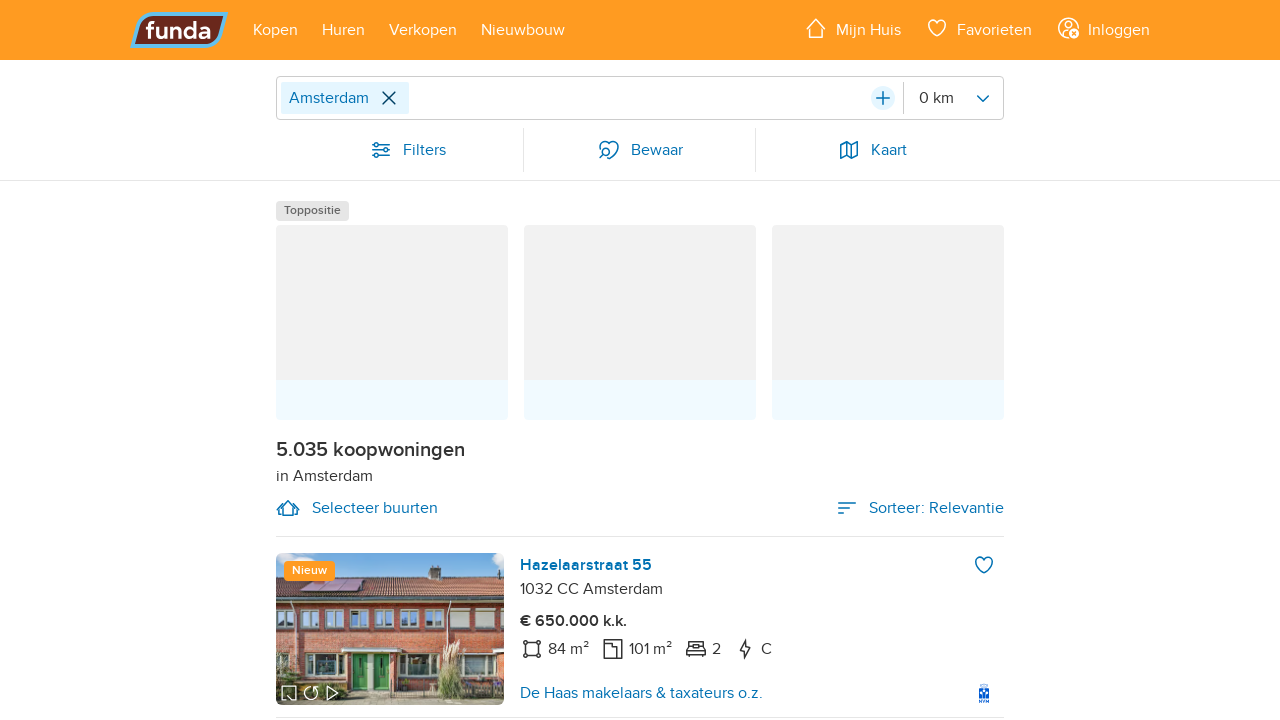

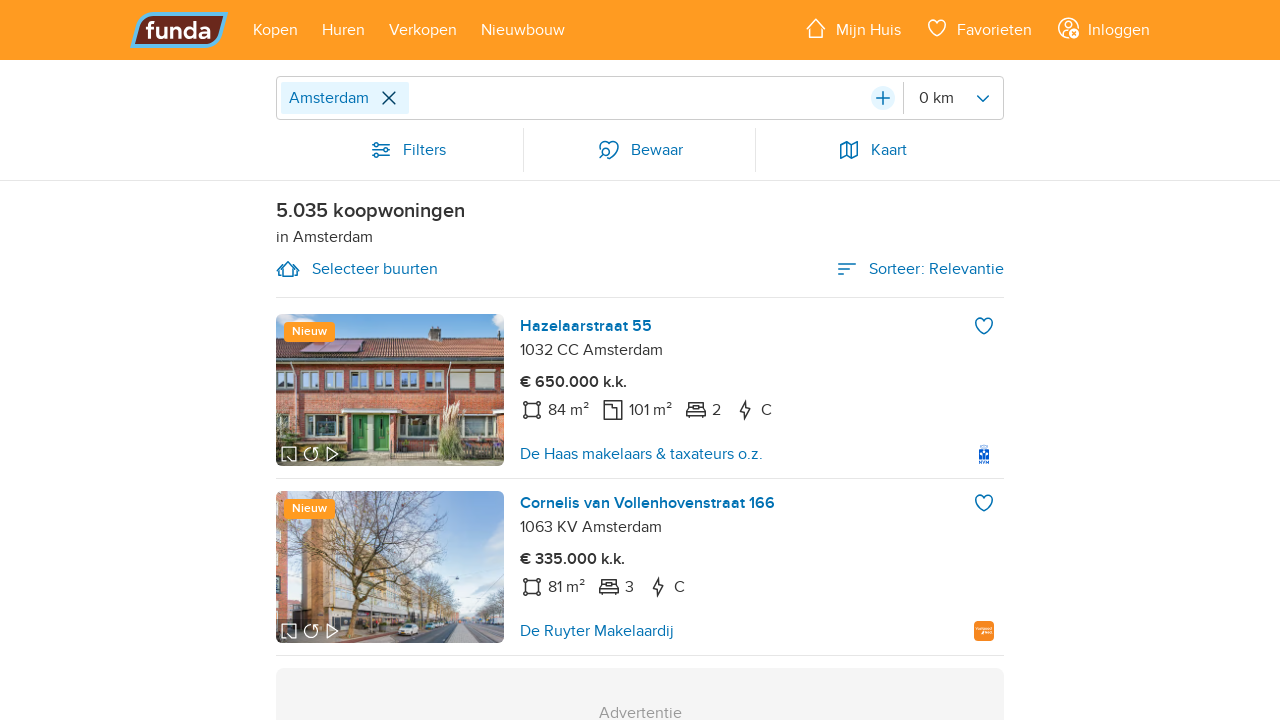